Tests clicking on a link element on the W3Schools HTML tryit editor page by finding and clicking an anchor tag.

Starting URL: https://www.w3schools.com/html/tryit.asp?filename=tryhtml_attributes_link

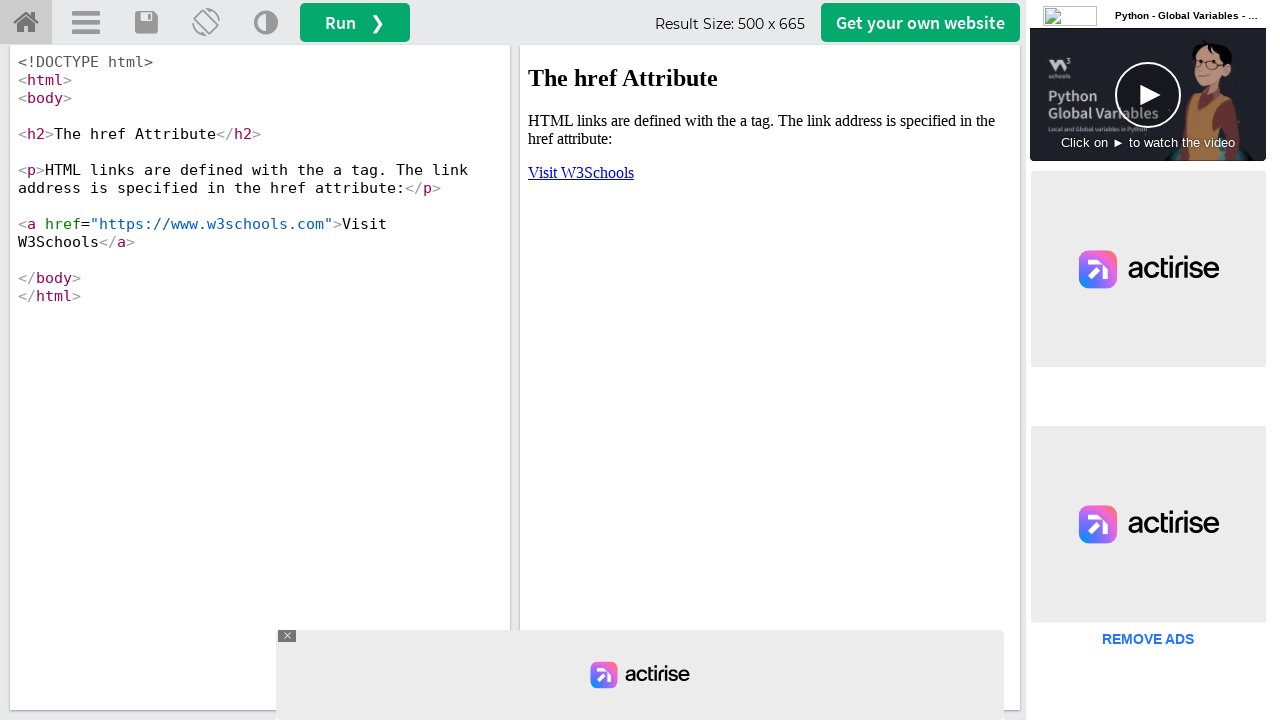

Navigated to W3Schools HTML tryit editor page
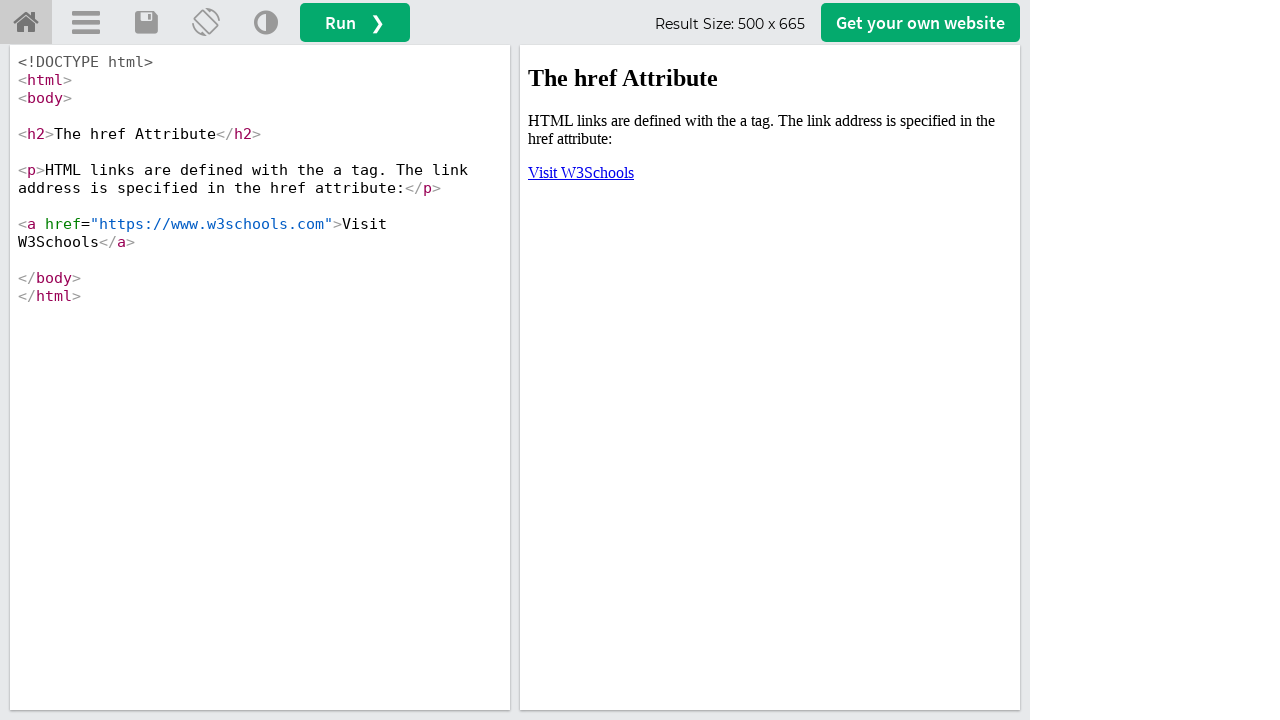

Clicked on the anchor tag link at (26, 23) on a
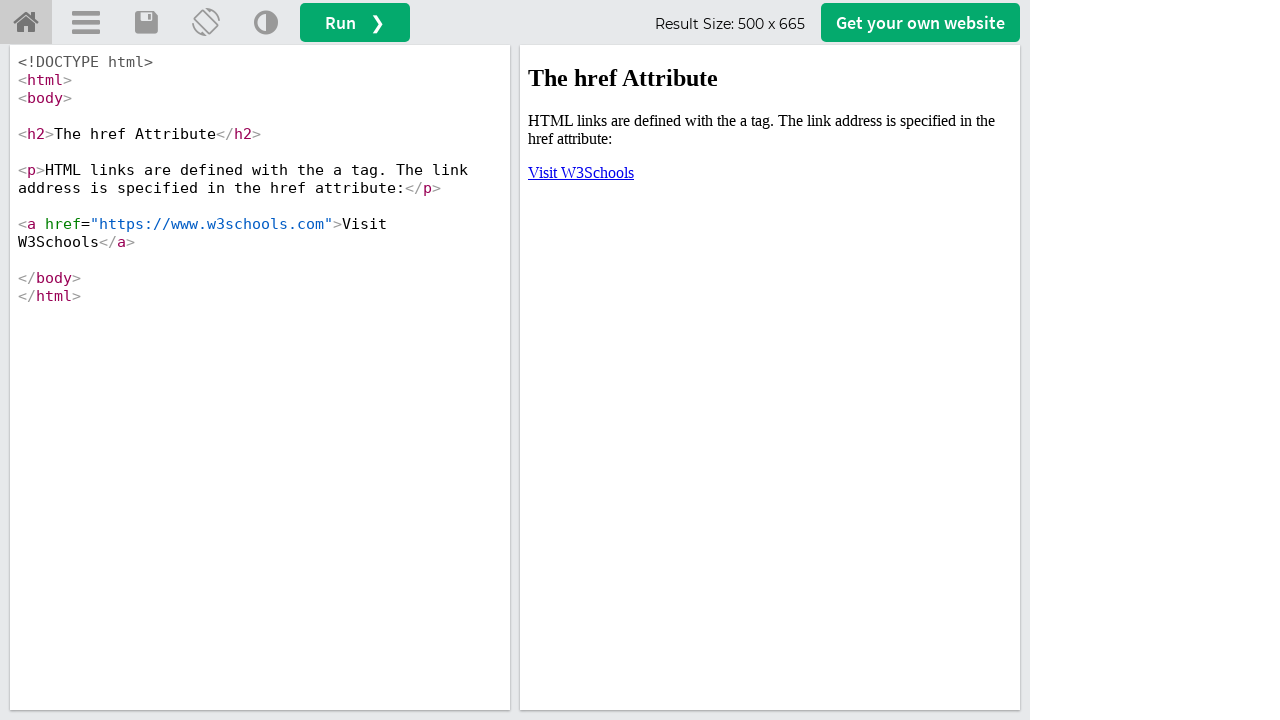

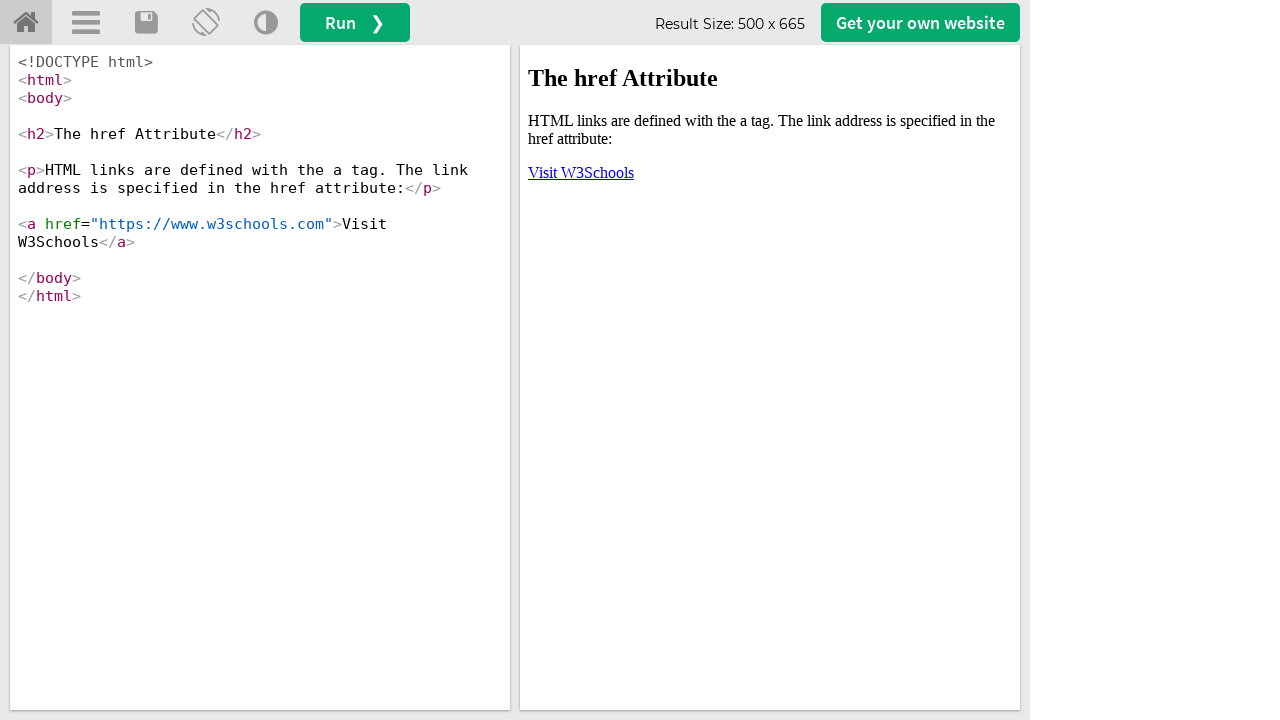